Tests multiple selection in a dropdown by selecting and deselecting options

Starting URL: https://www.softwaretestingmaterial.com/sample-webpage-to-automate/

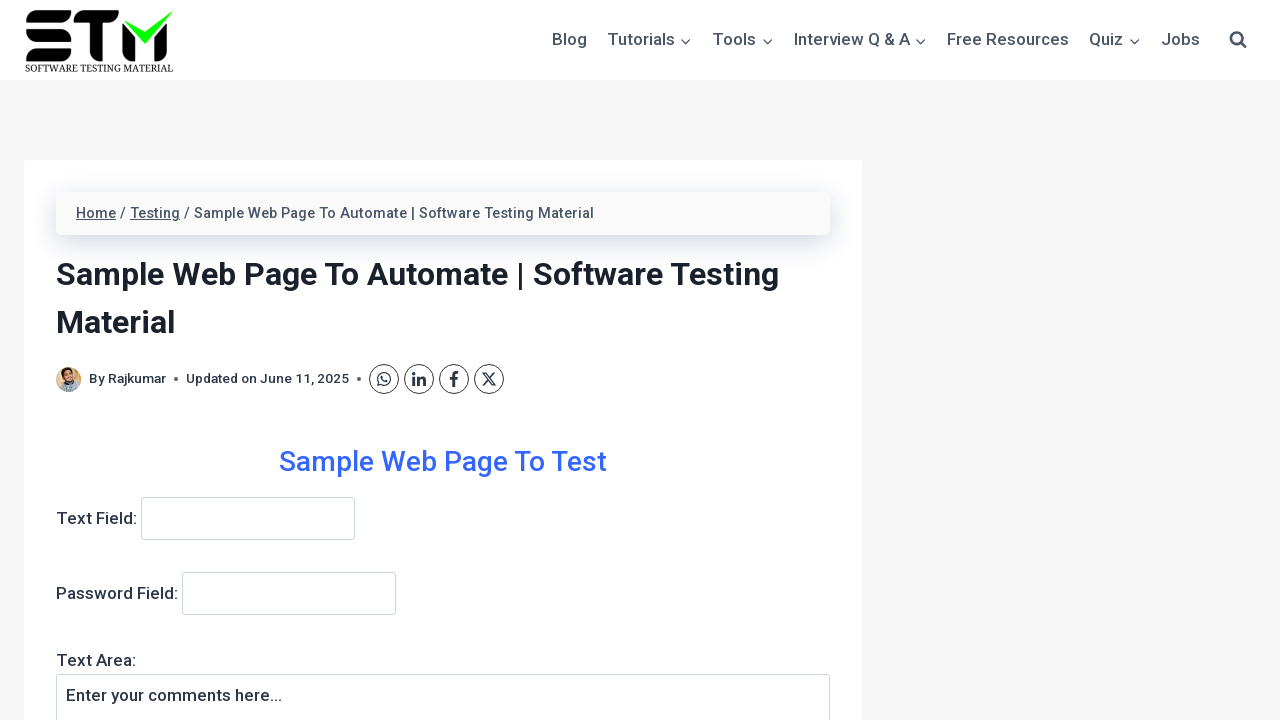

Explicit wait for non-existent element timed out as expected (10 second timeout)
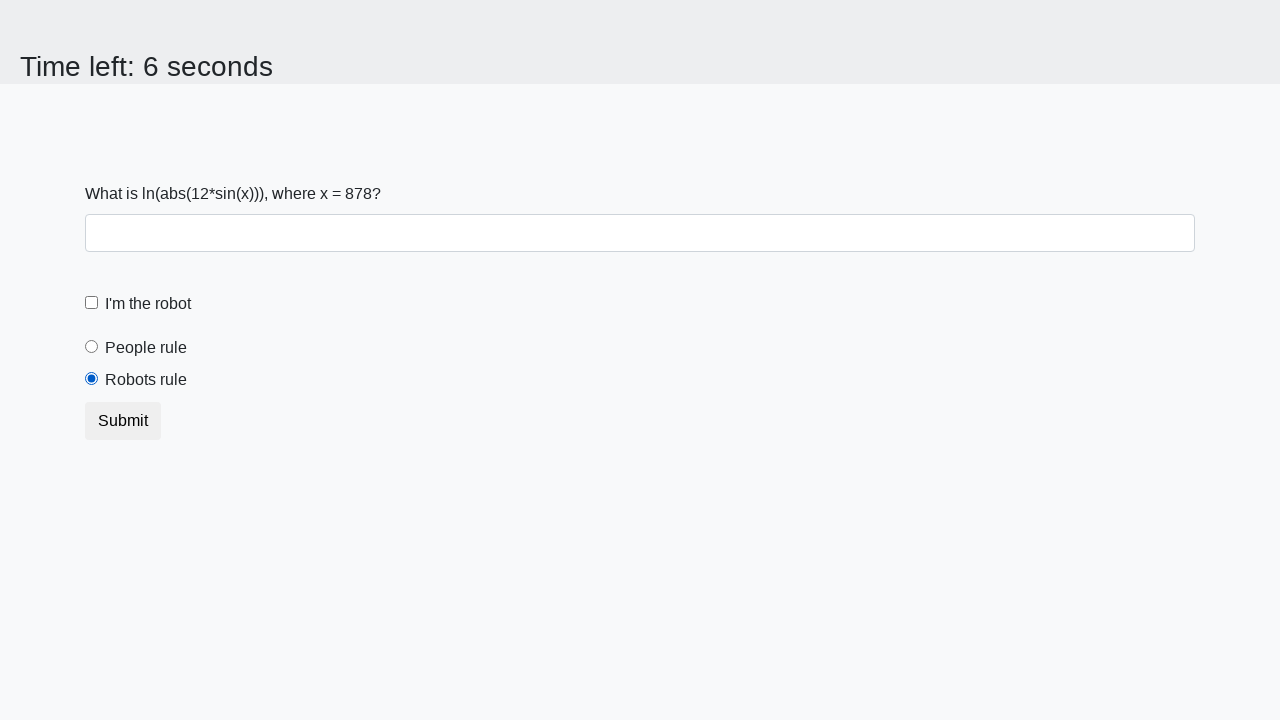

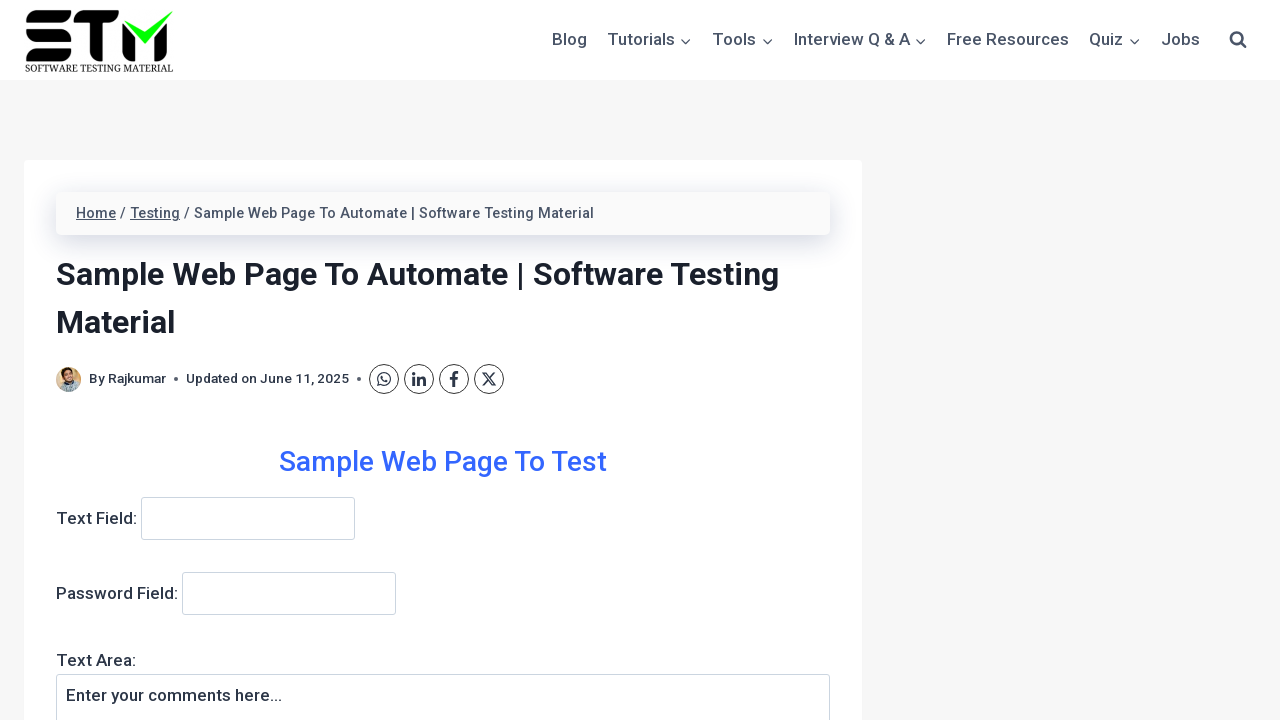